Tests the shop sorting functionality by navigating to the shop page and selecting "Sort by price" option from the default sorting dropdown

Starting URL: http://practice.automationtesting.in/

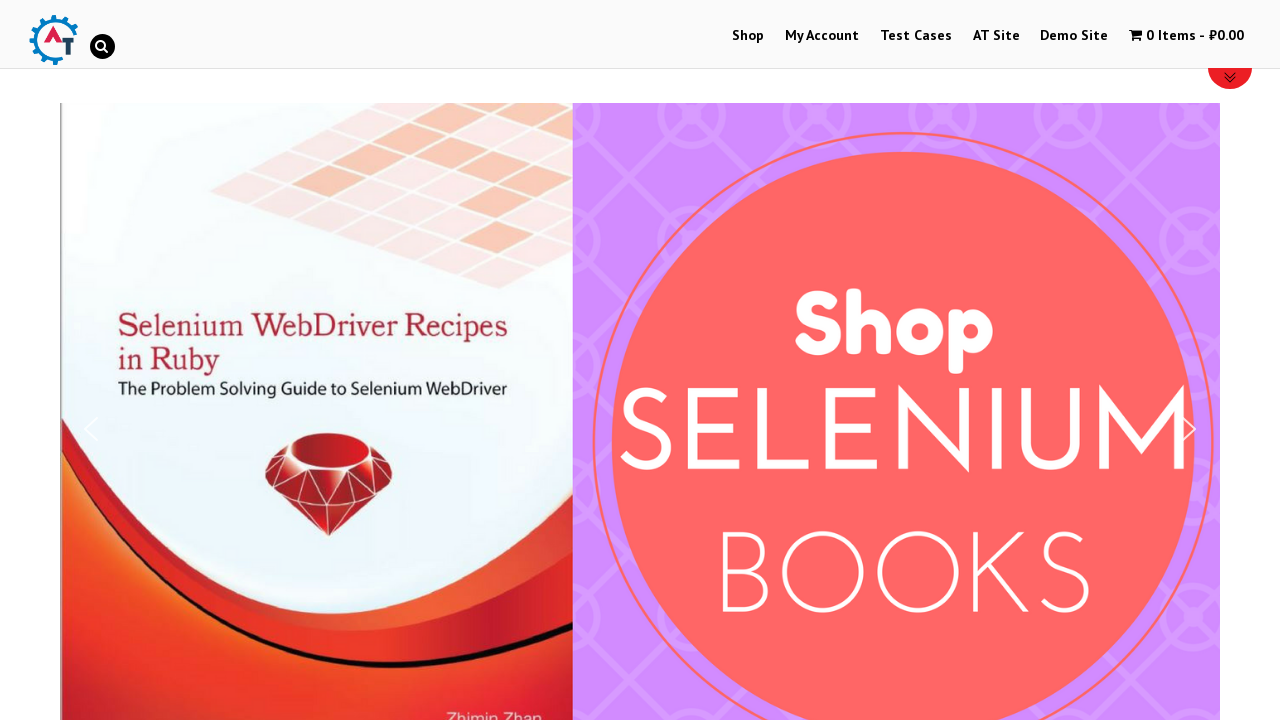

Clicked on Shop menu item at (748, 36) on xpath=//*[@id='menu-item-40']/a
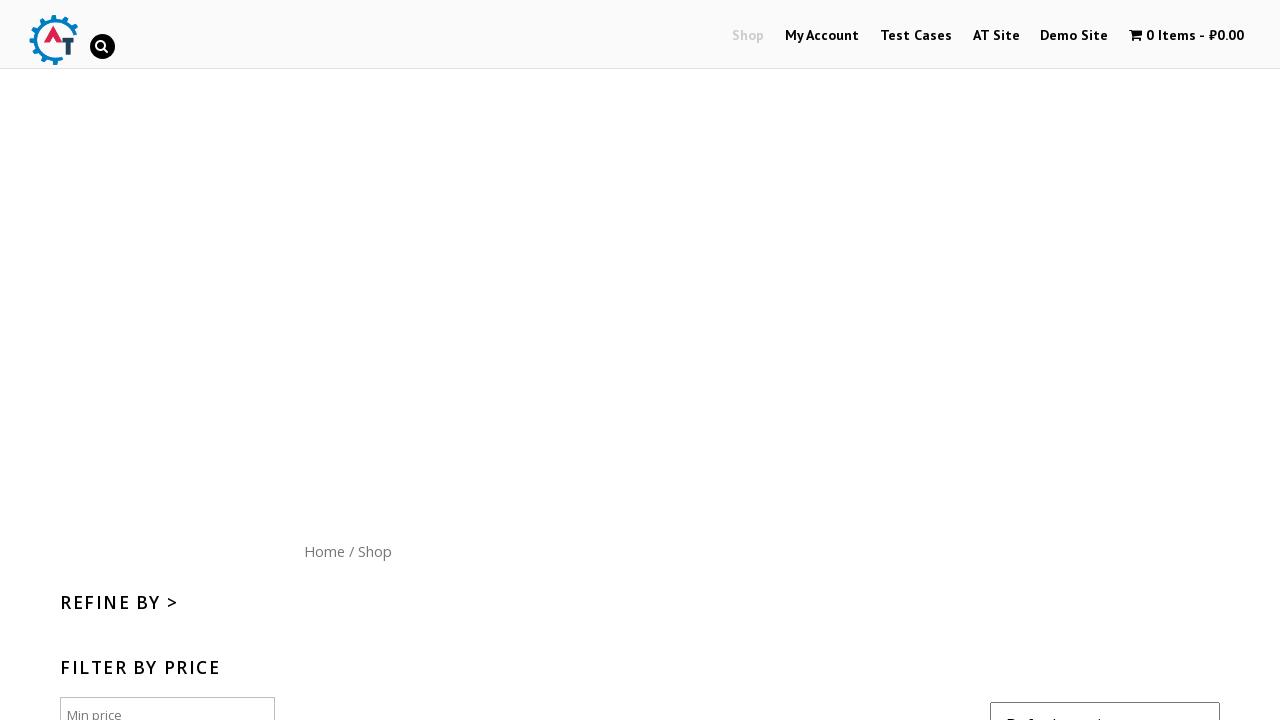

Navigated to shop page
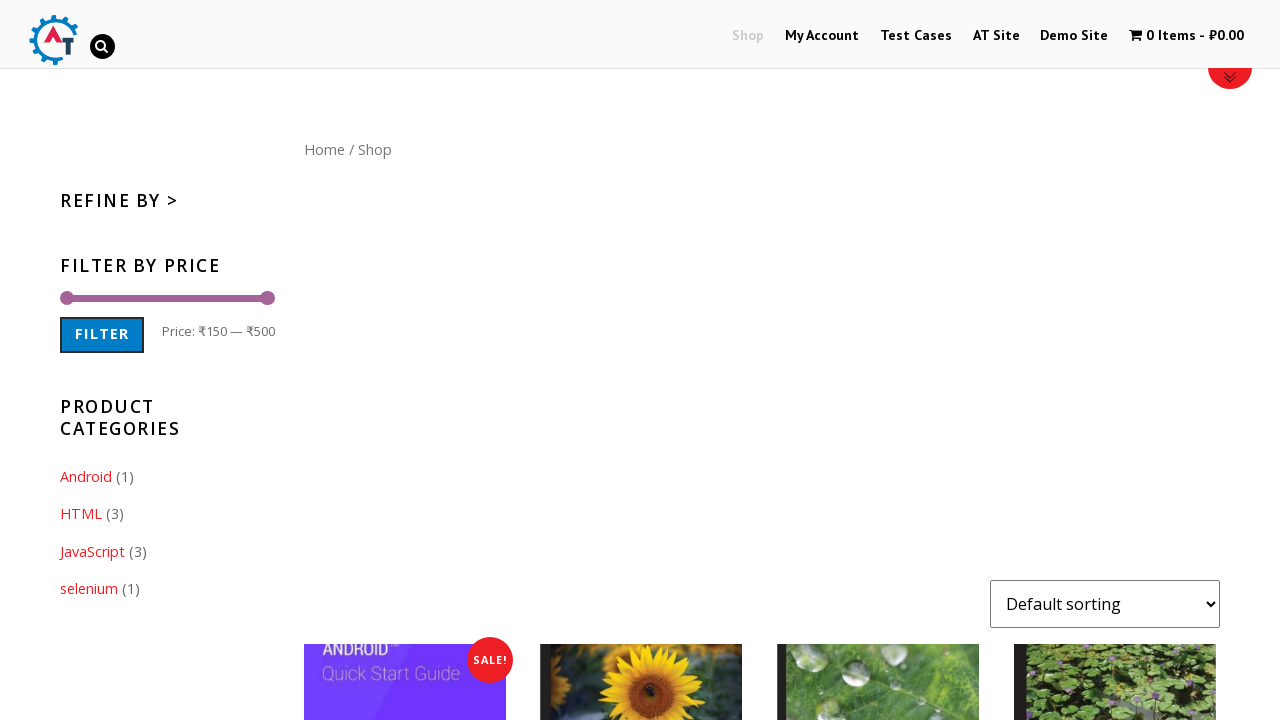

Clicked on the sorting dropdown at (1105, 604) on xpath=//div[@id='content']//select[@name='orderby']
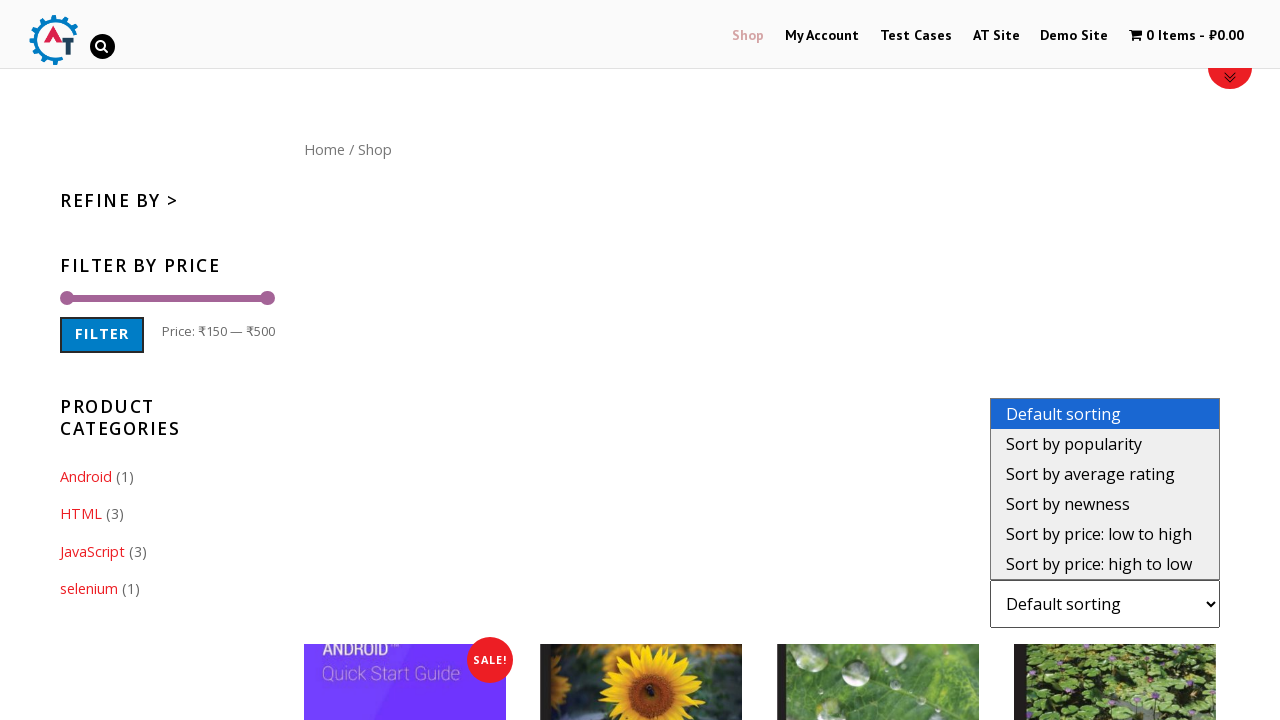

Selected 'Sort by price' option from dropdown on select[name='orderby']
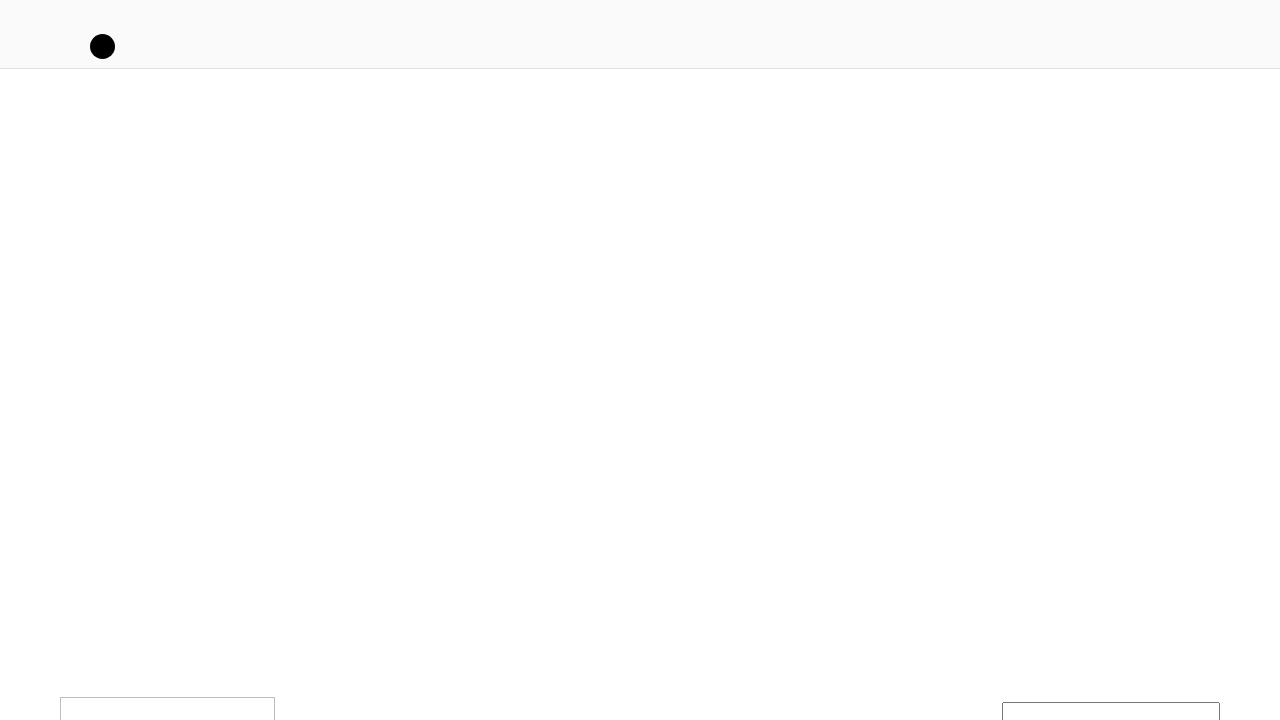

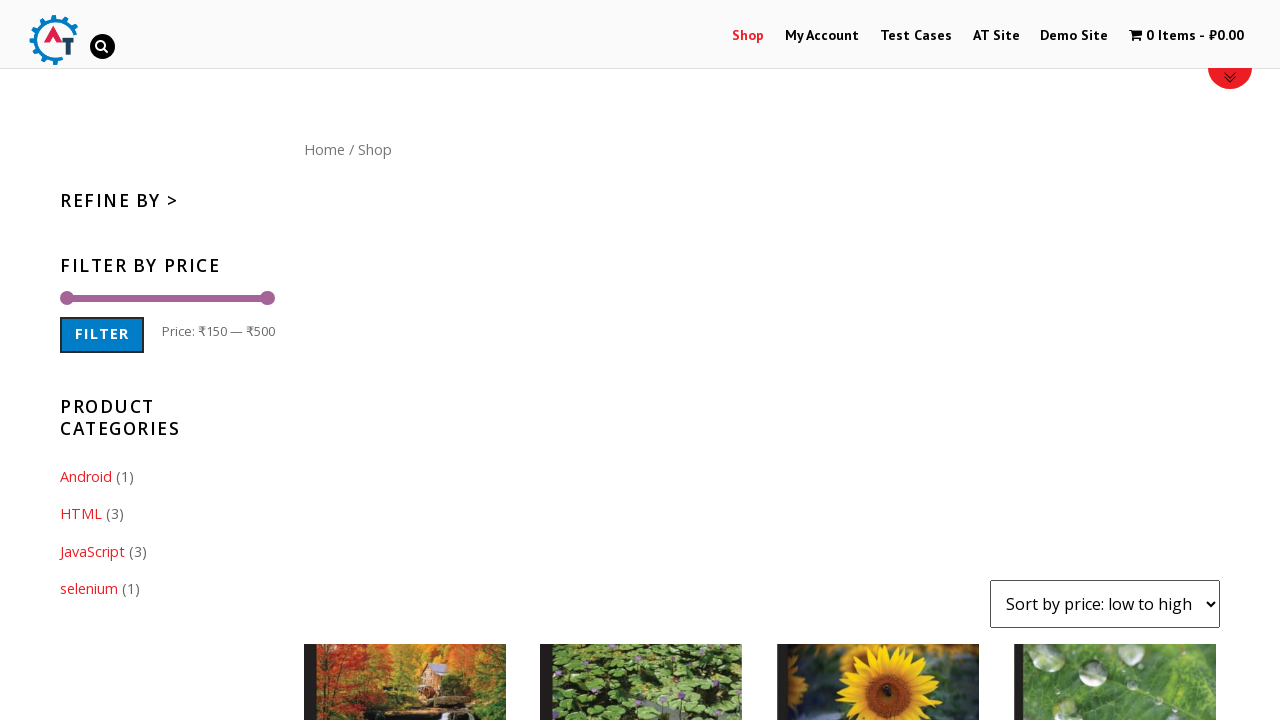